Tests text input functionality by entering text in a text box, clicking a result button, and verifying the entered text appears in the result

Starting URL: https://kristinek.github.io/site/examples/actions

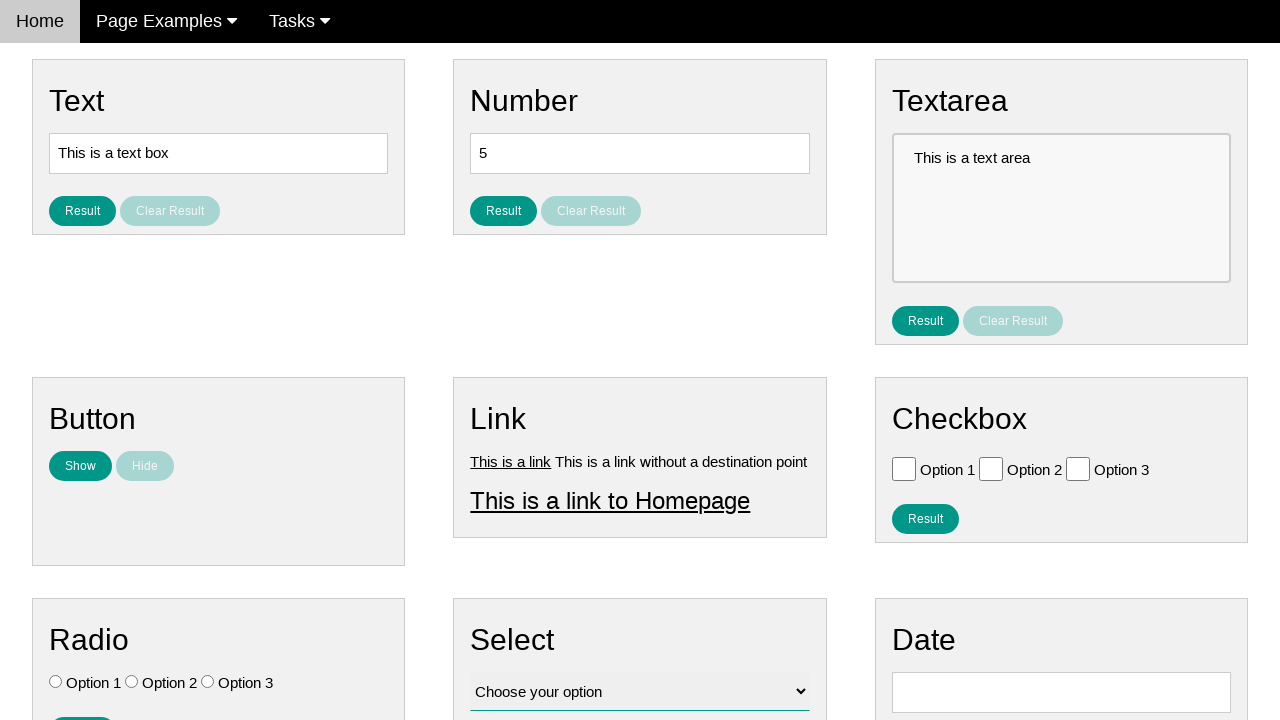

Filled text box with 'Automation Testing' on [name='vfb-5']
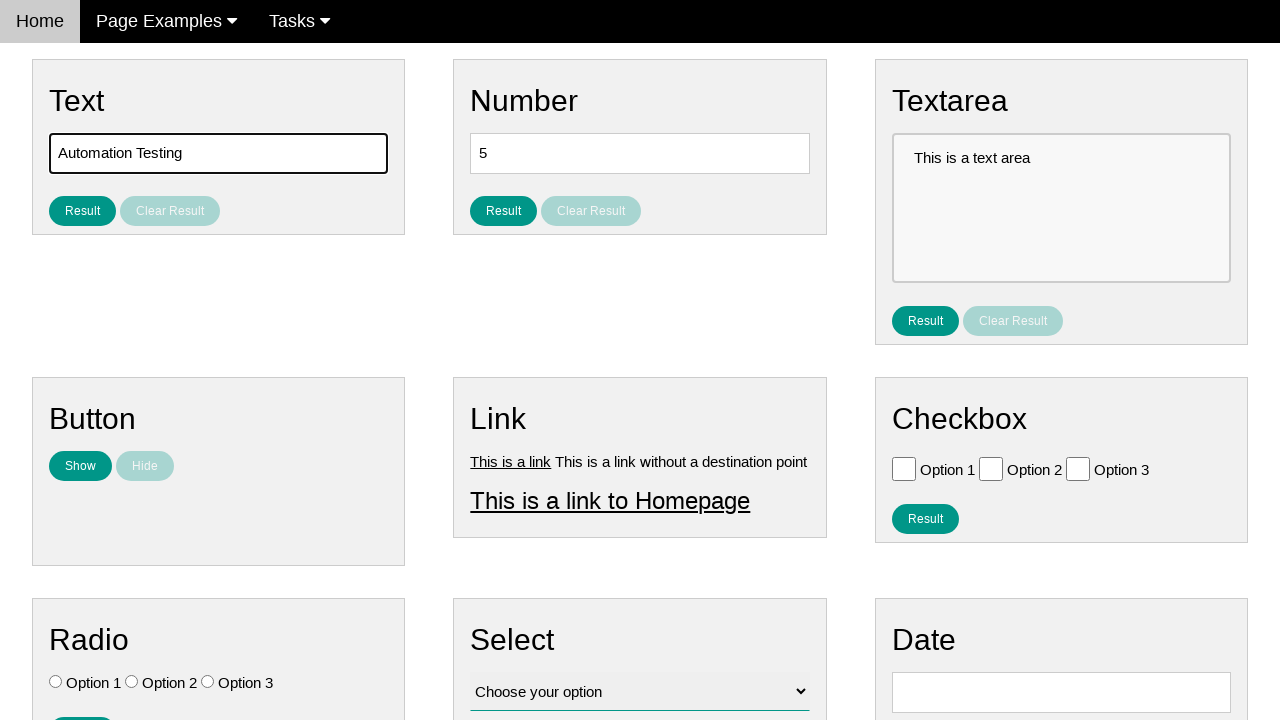

Clicked result button to submit text at (82, 211) on #result_button_text
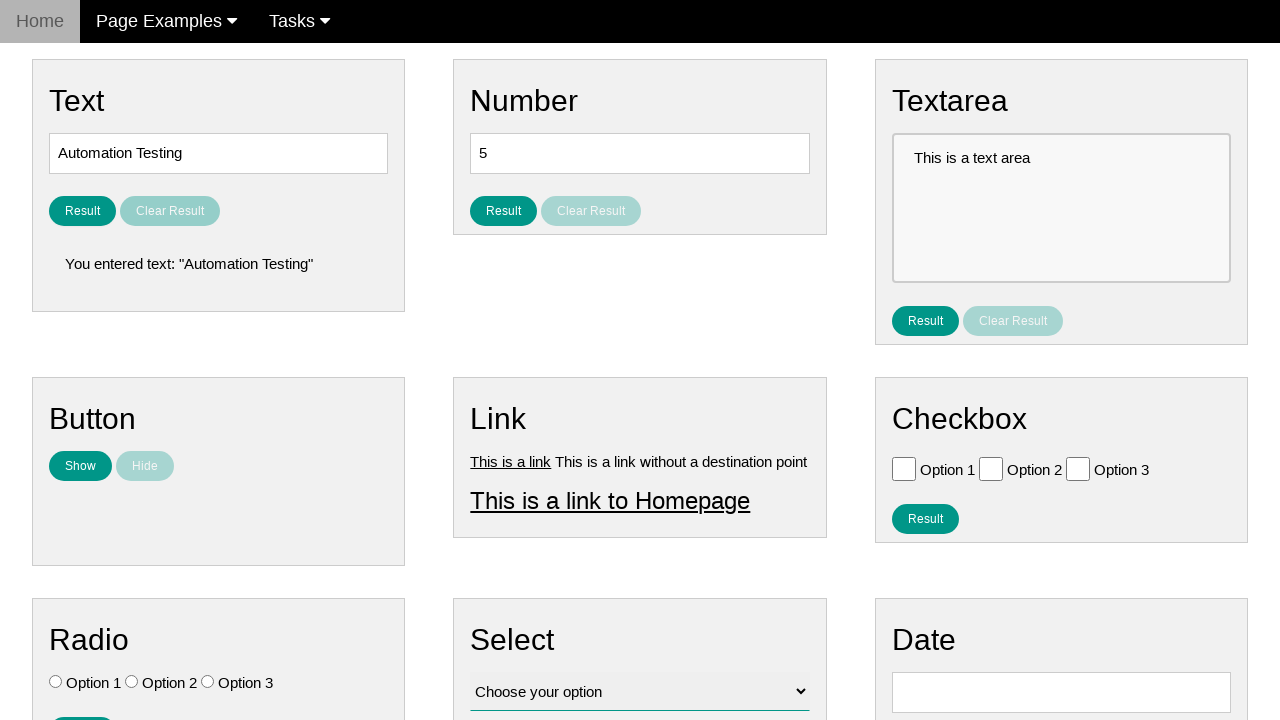

Located result text element
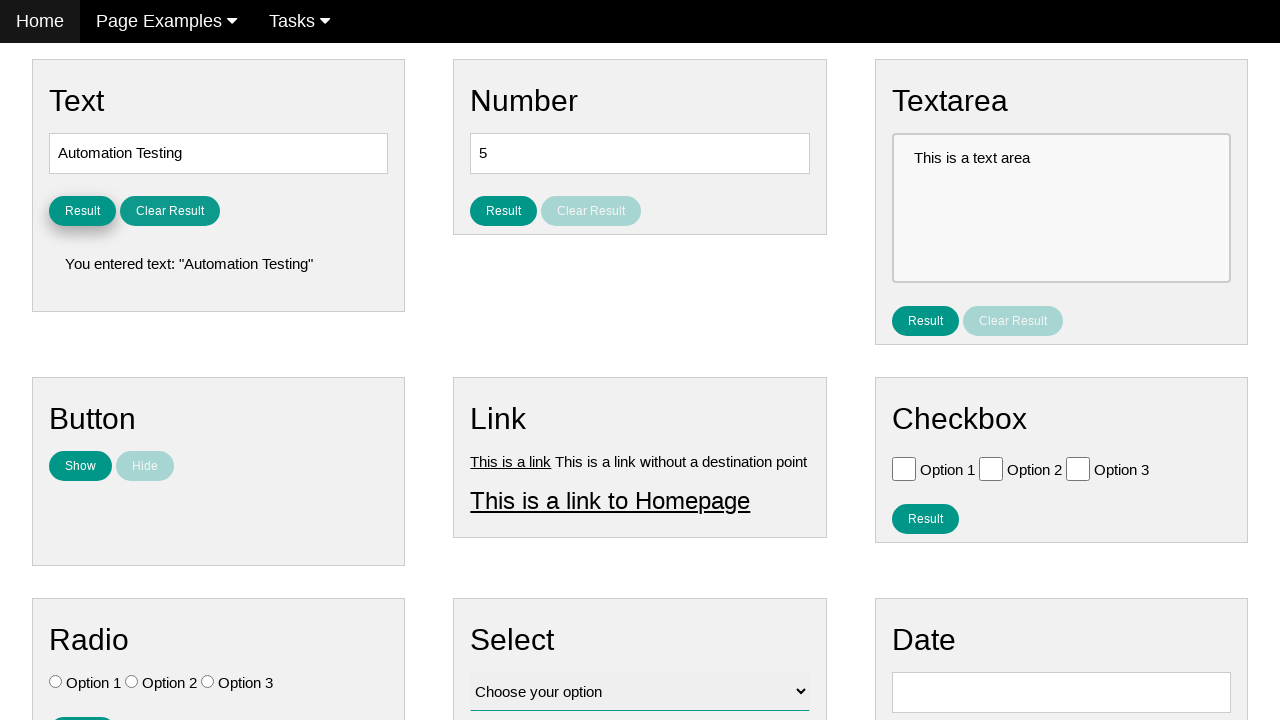

Waited for result text element to be visible
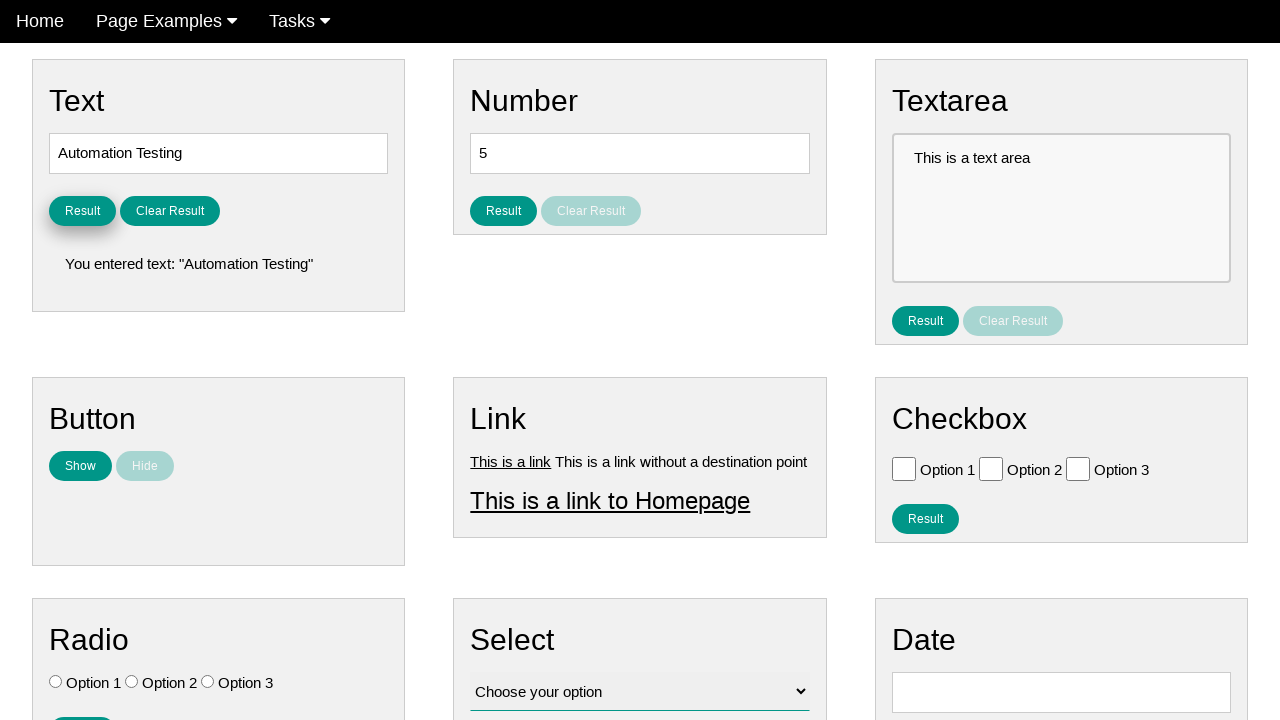

Verified that result text contains 'Automation Testing'
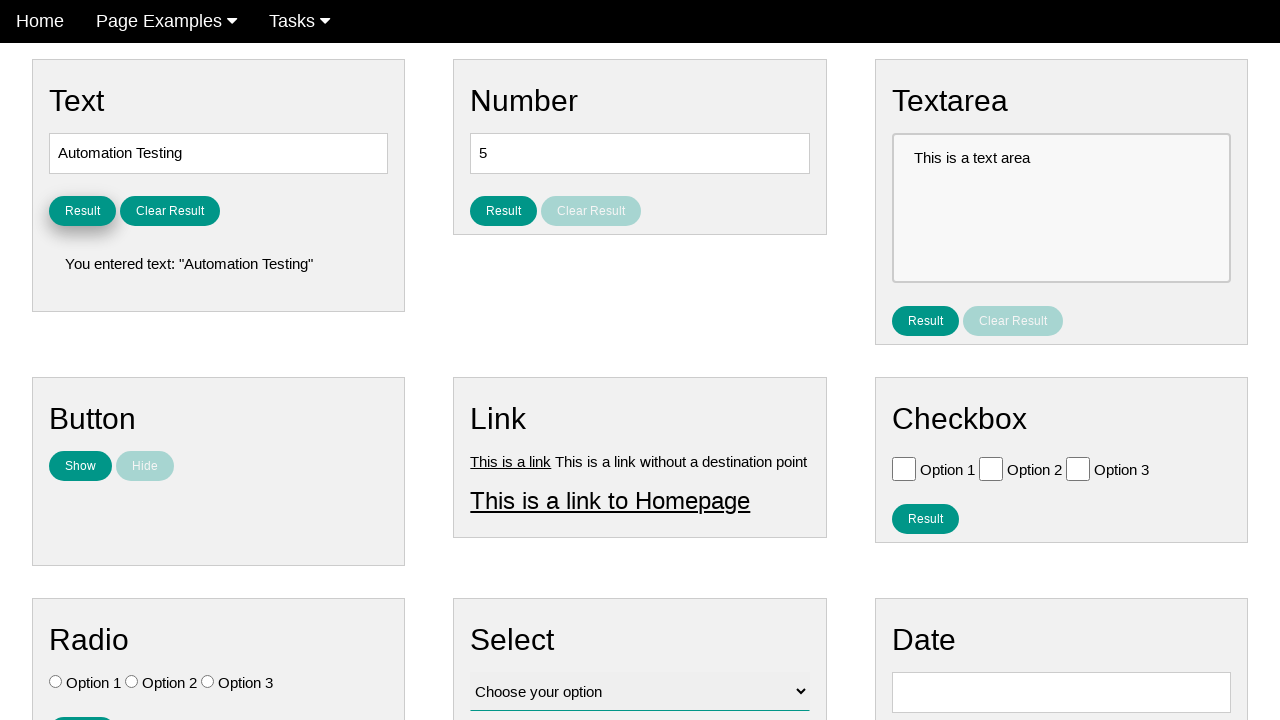

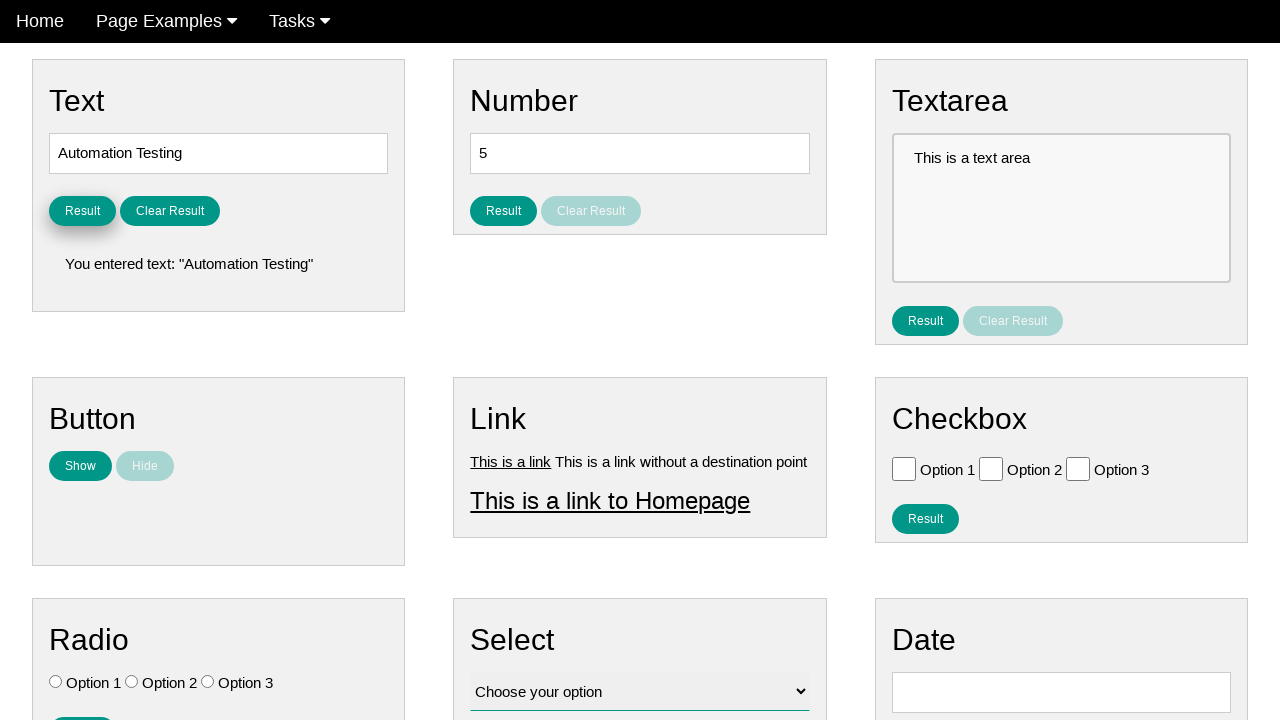